Tests back and forth navigation by clicking on A/B Testing link, verifying the page title, navigating back to home page, and verifying the home page title

Starting URL: https://practice.cydeo.com

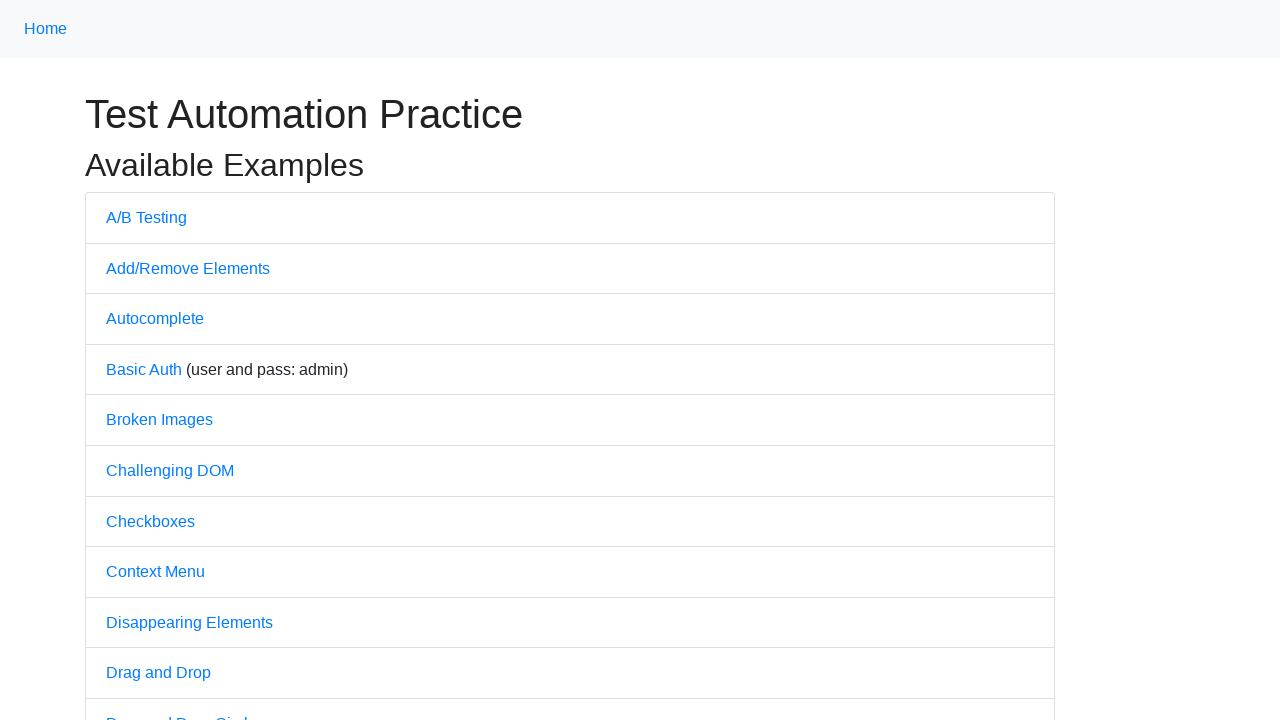

Clicked on A/B Testing link at (146, 217) on a:text('A/B Testing')
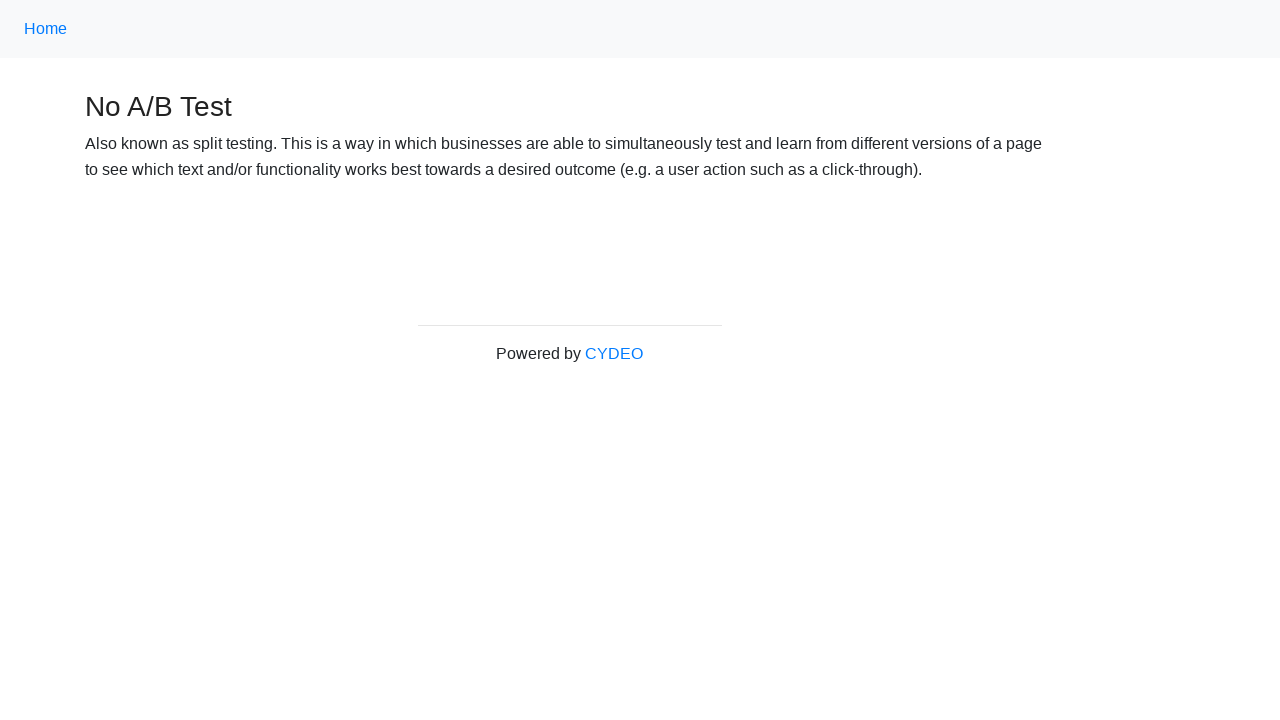

A/B Testing page loaded
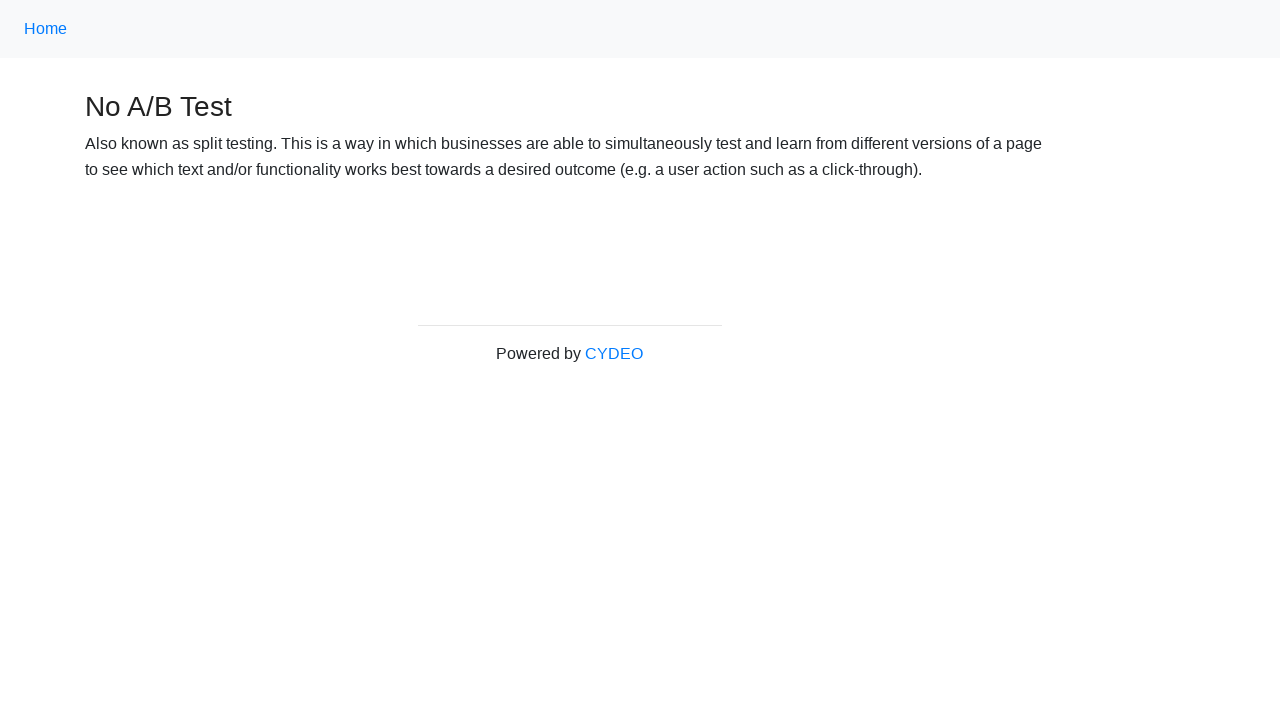

Verified A/B Testing page title is 'No A/B Test'
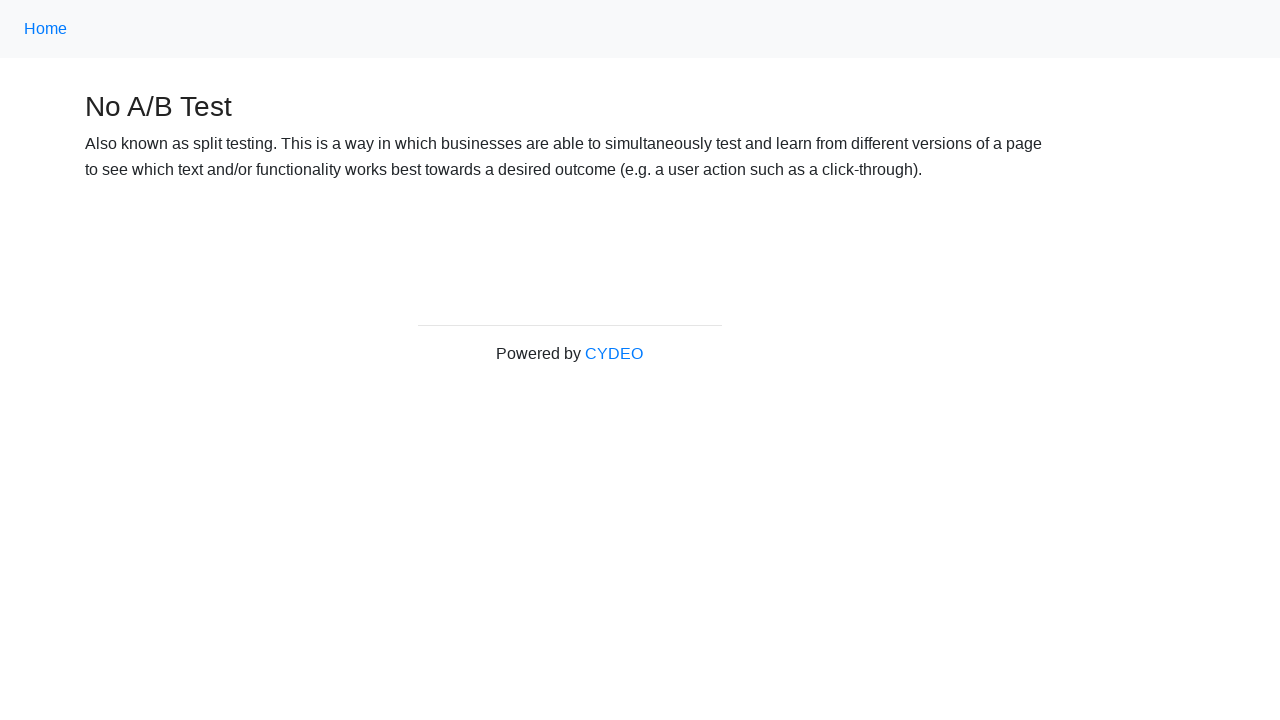

Navigated back to home page
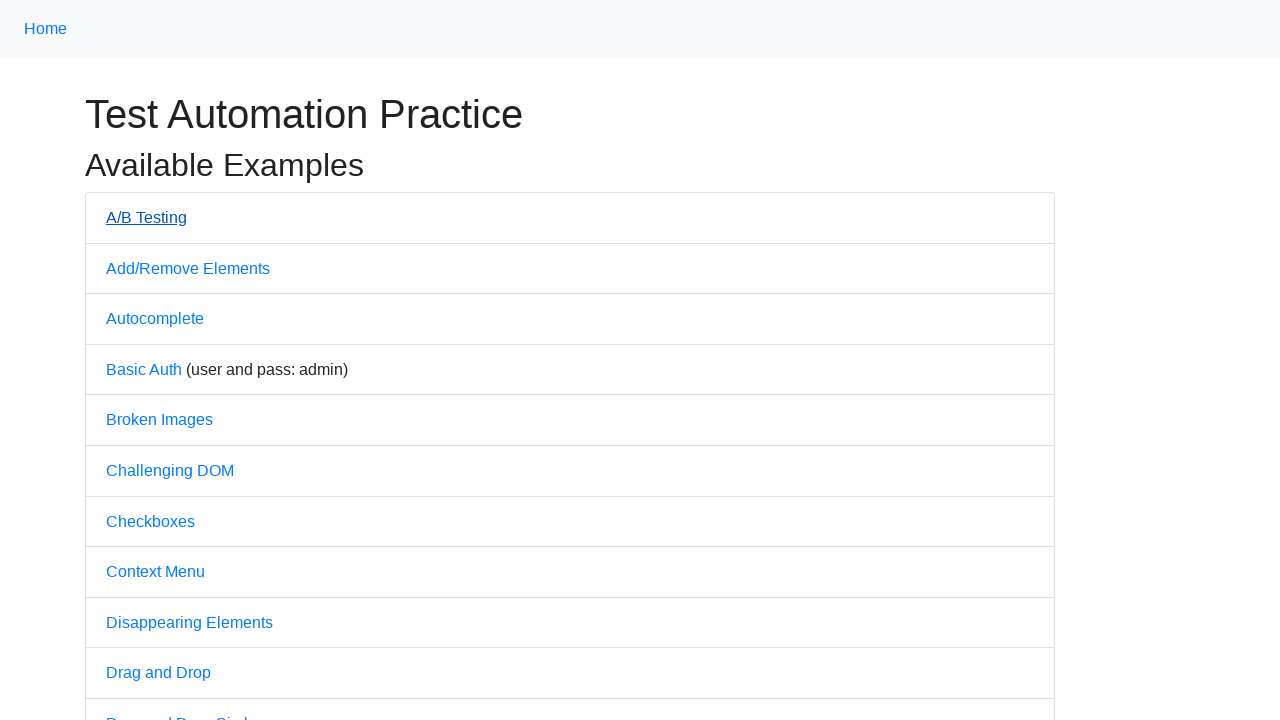

Home page loaded
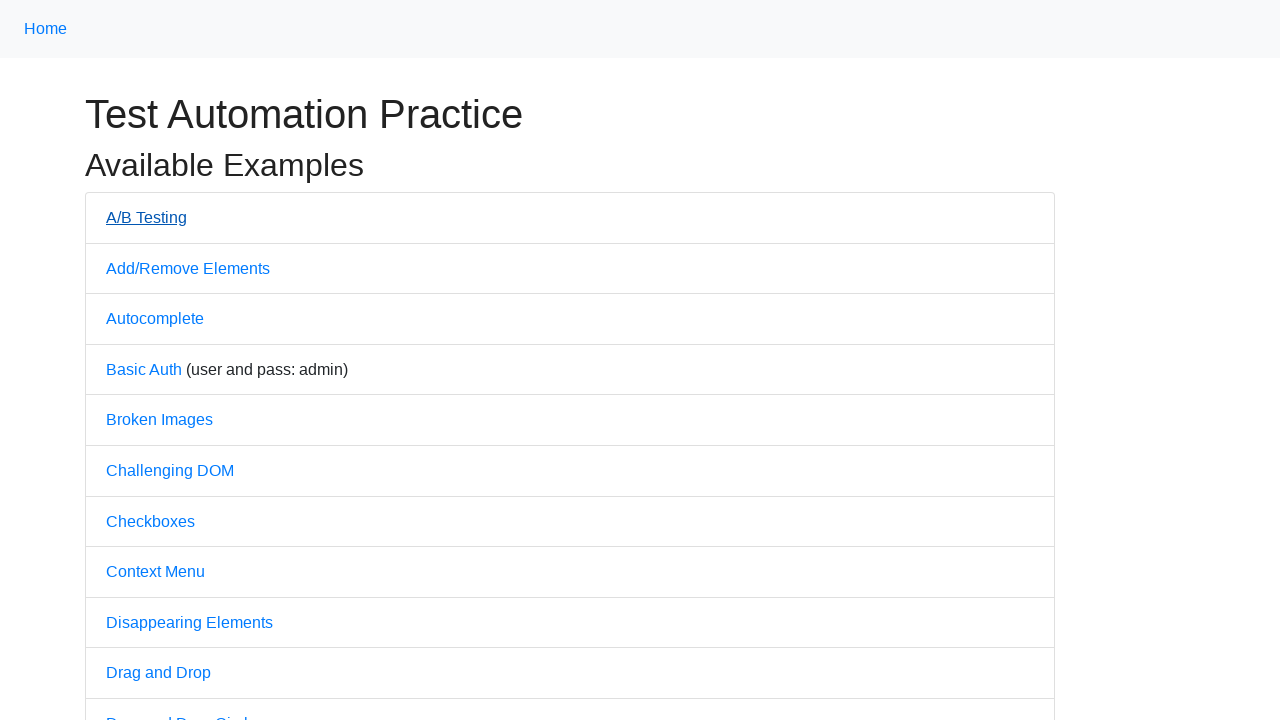

Verified home page title is 'Practice'
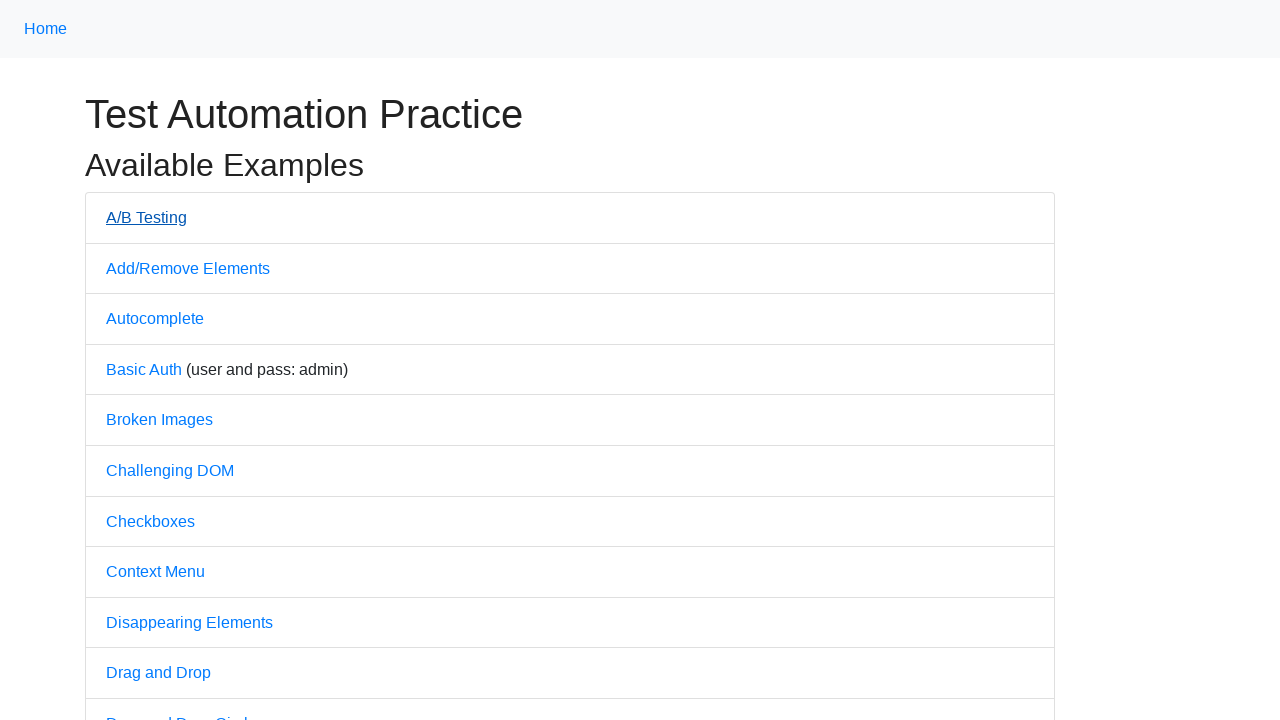

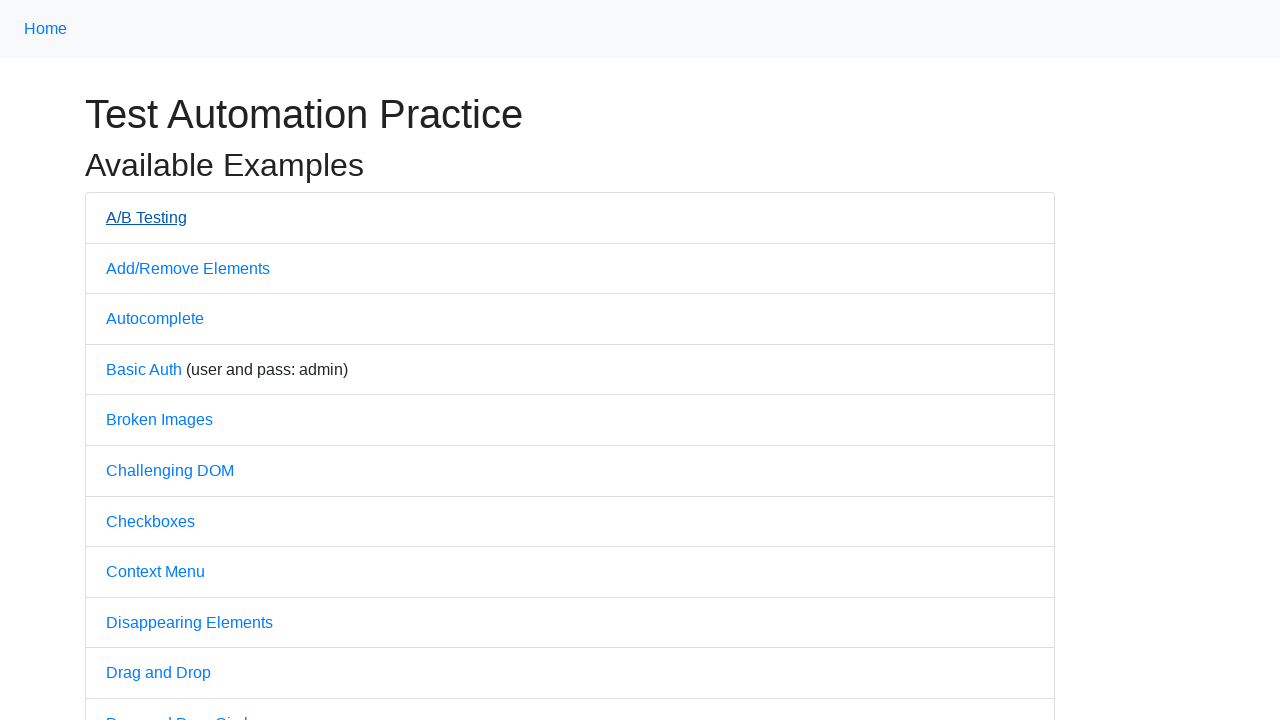